Verifies the page title is "Buggy Cars Rating" and navigates to the Register page to check the username field is visible

Starting URL: https://buggy.justtestit.org/

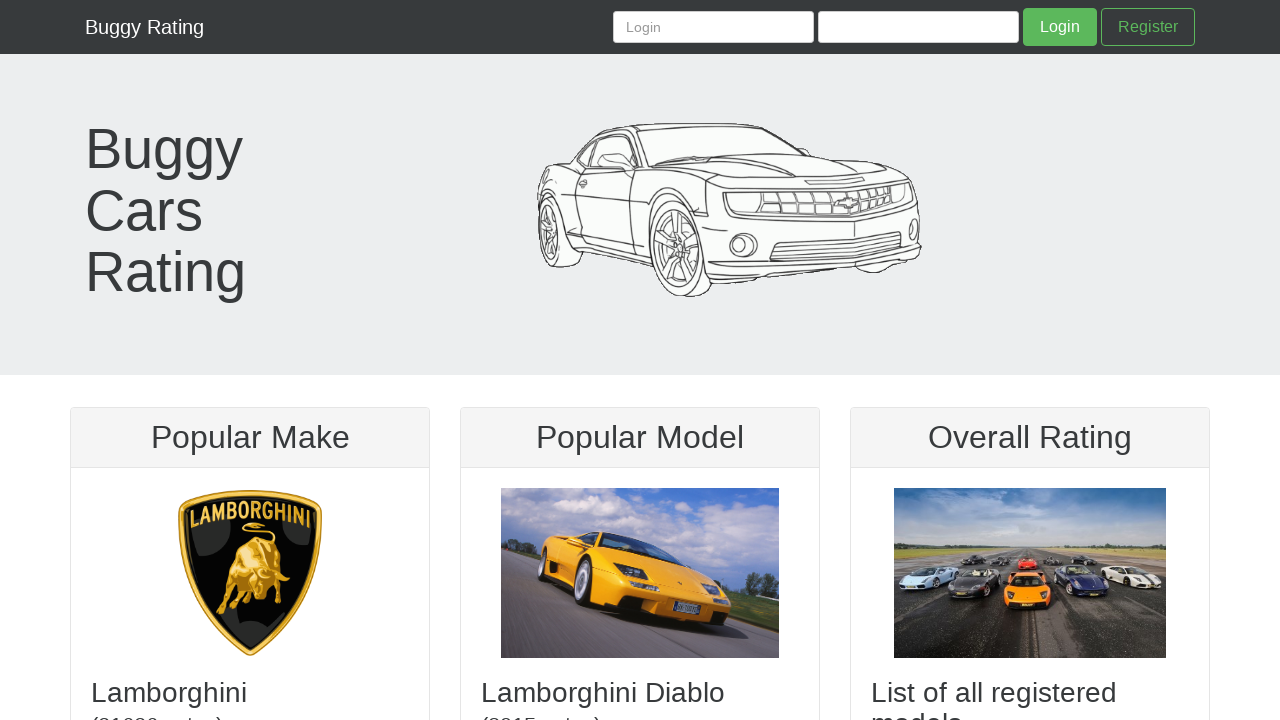

Verified page title is 'Buggy Cars Rating'
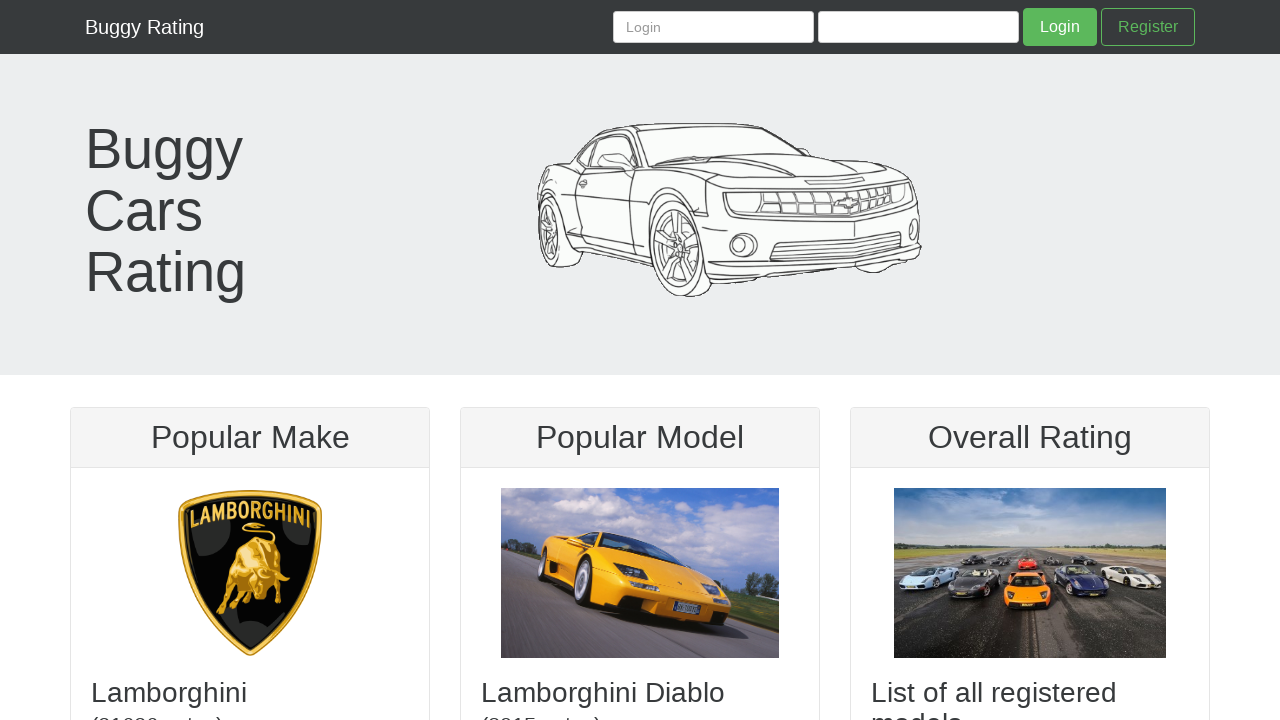

Clicked on Register link at (1148, 27) on internal:role=link[name="Register"i]
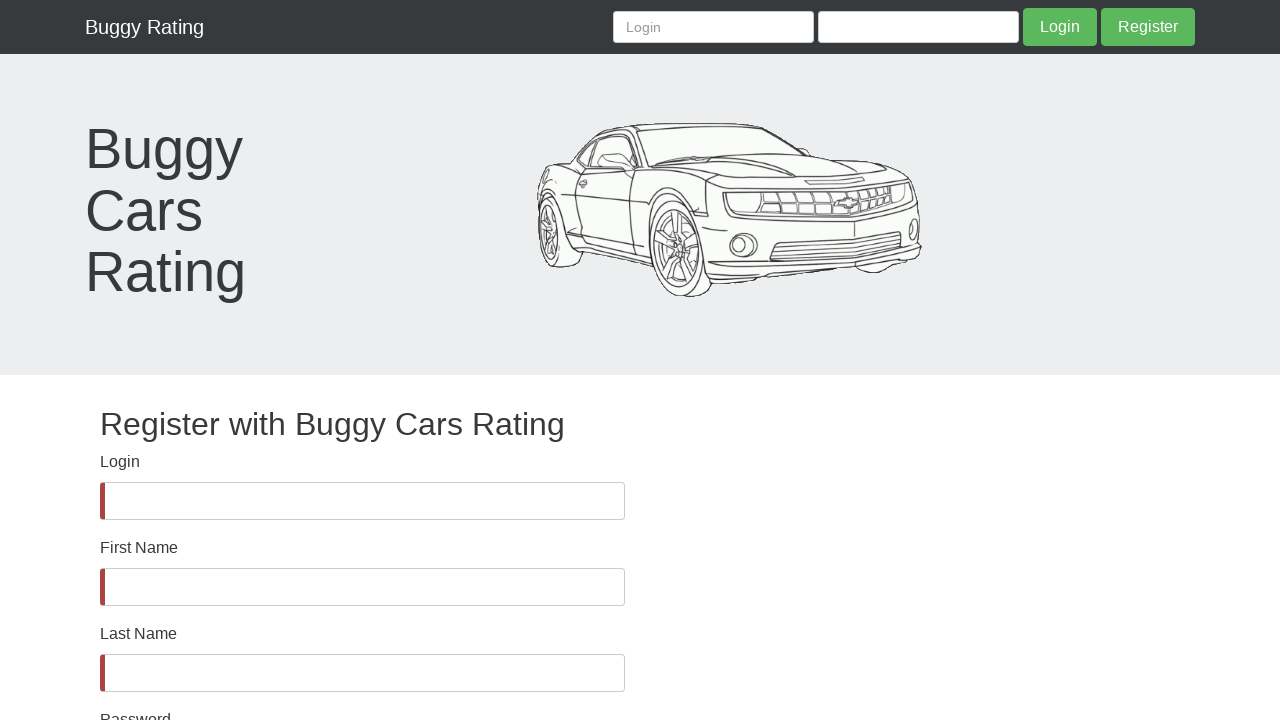

Verified username field is visible on Register page
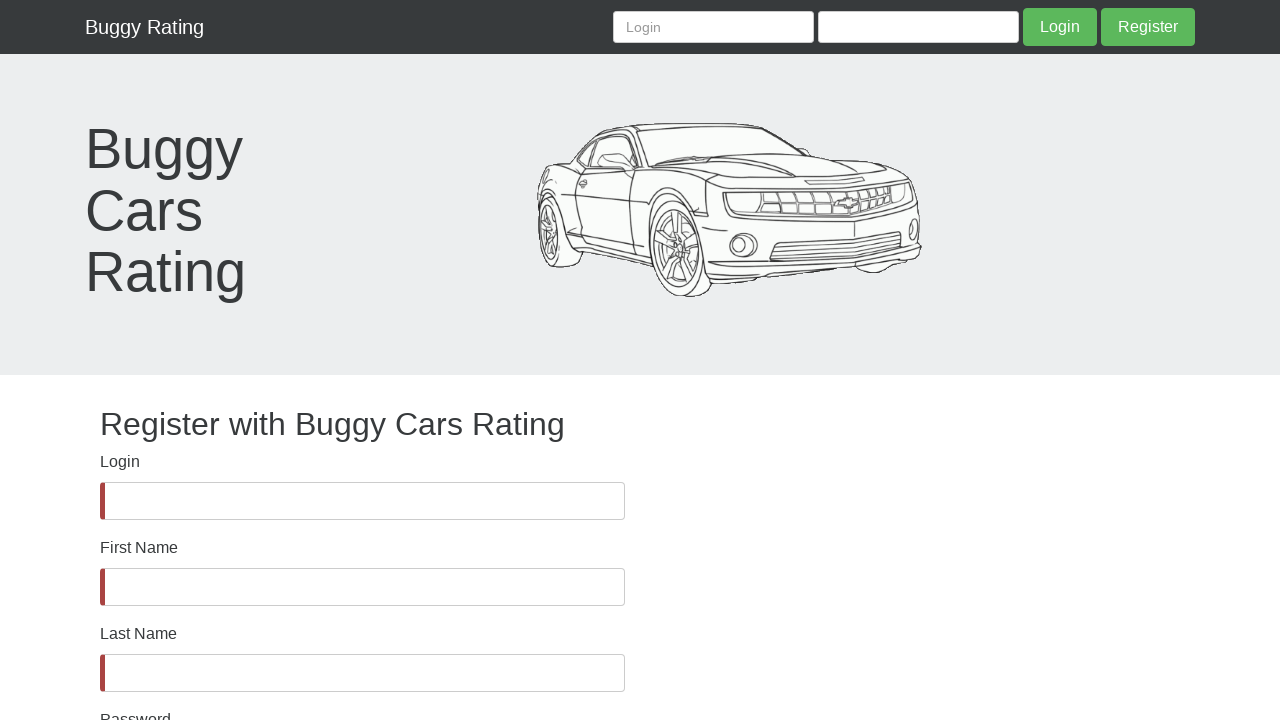

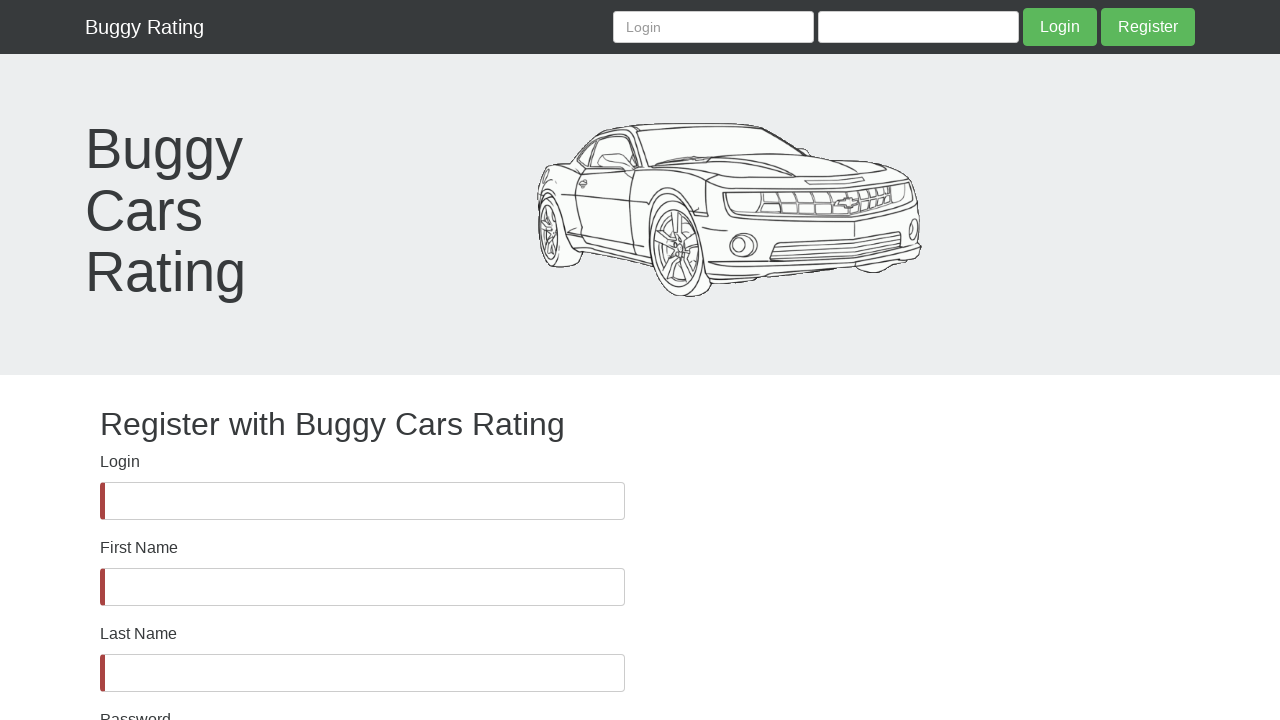